Tests dynamic loading functionality by clicking a start button and waiting for a "Hello World!" finish message to appear

Starting URL: http://the-internet.herokuapp.com/dynamic_loading/2

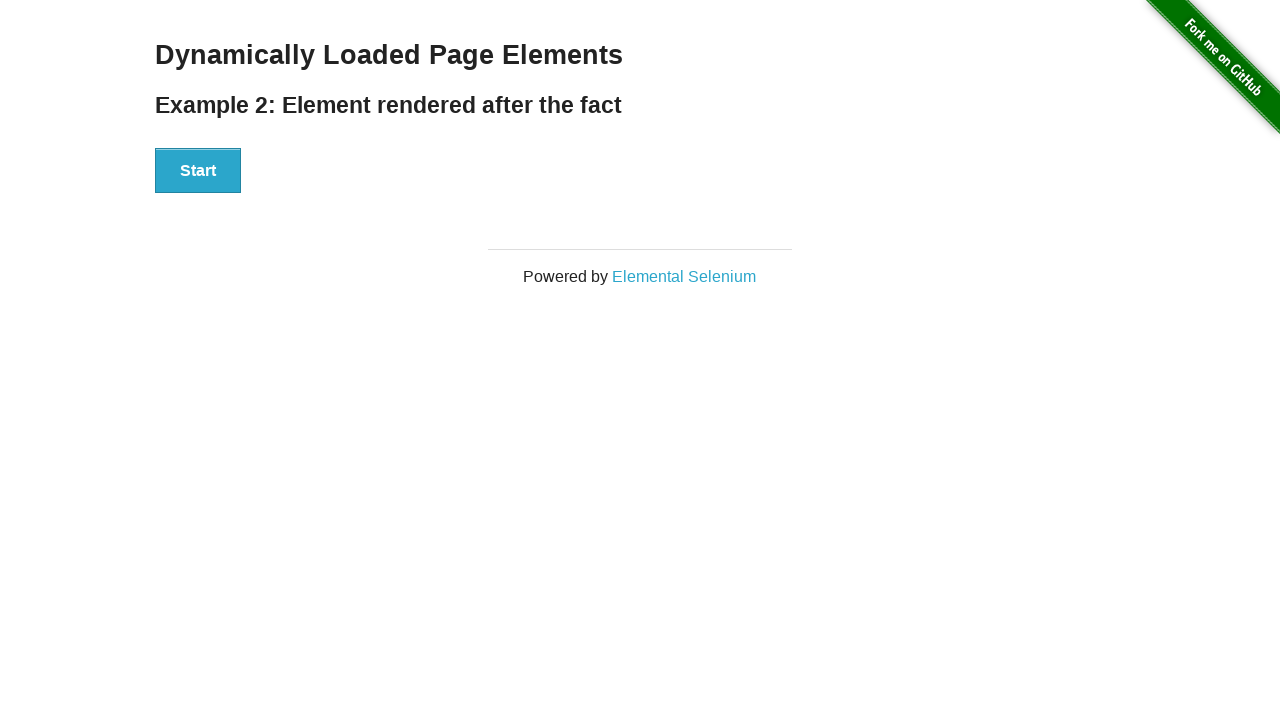

Navigated to dynamic loading test page
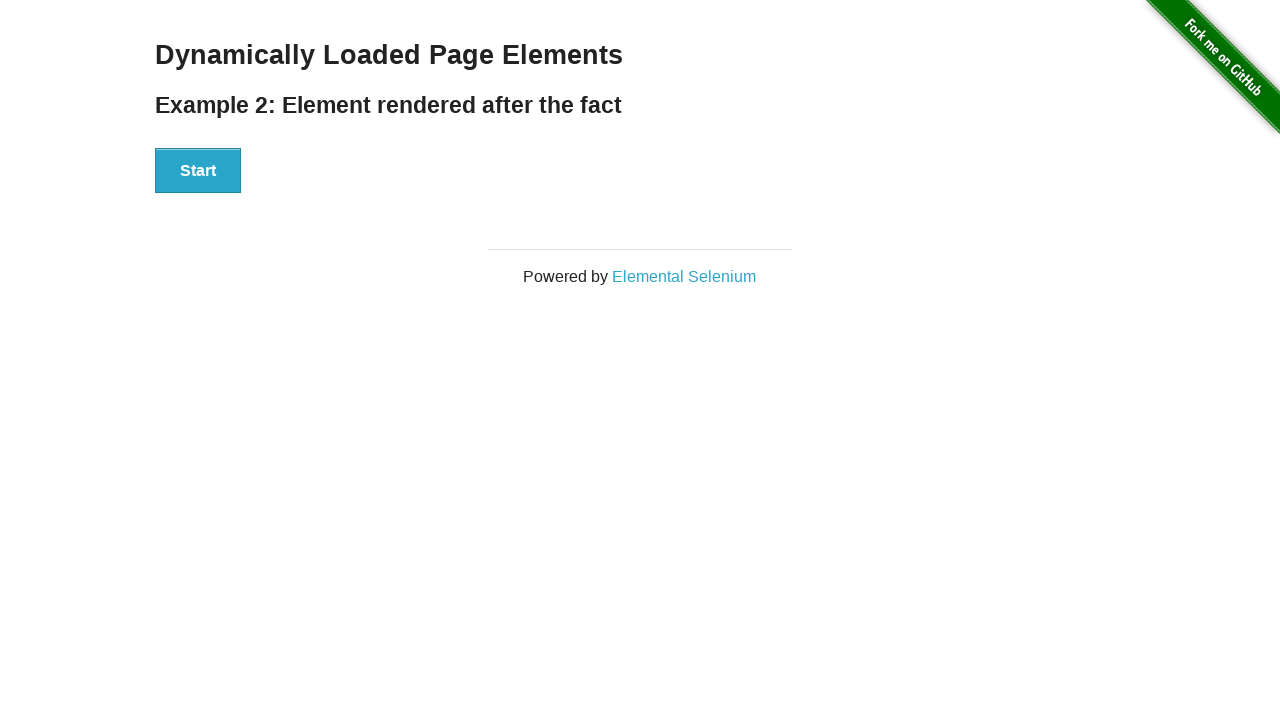

Clicked start button to initiate dynamic loading at (198, 171) on #start button
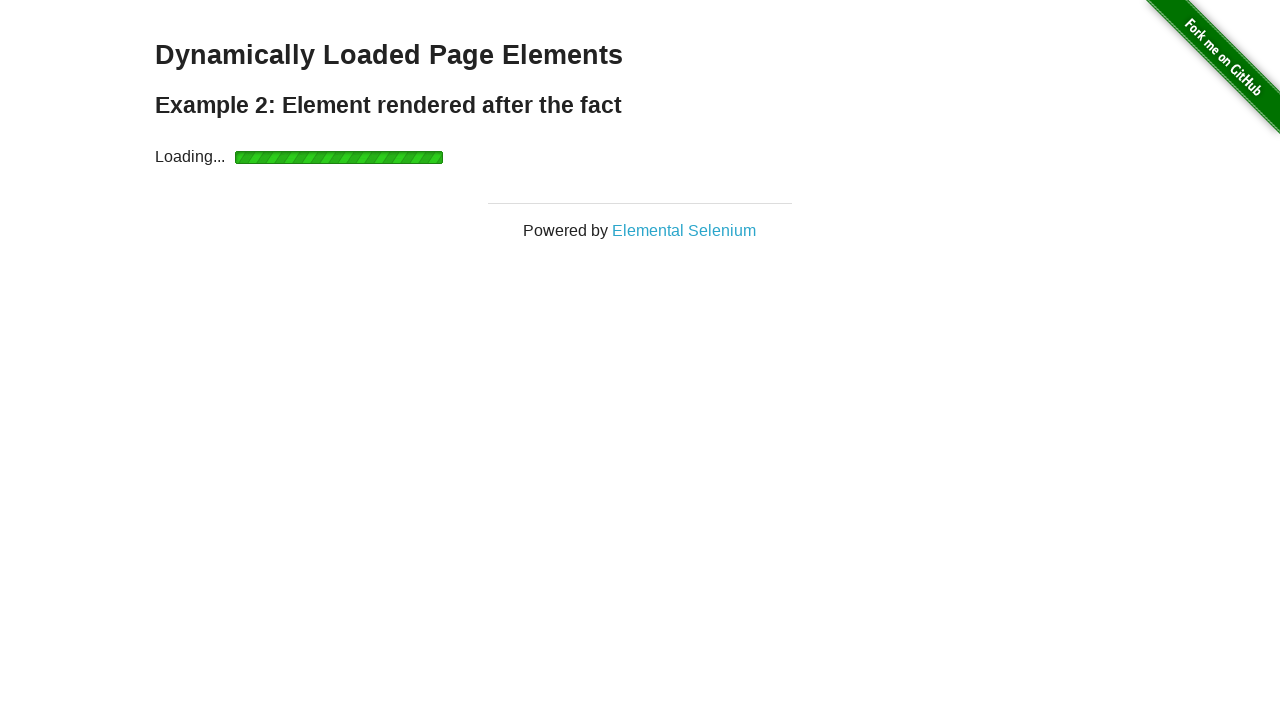

Finish element appeared after dynamic loading completed
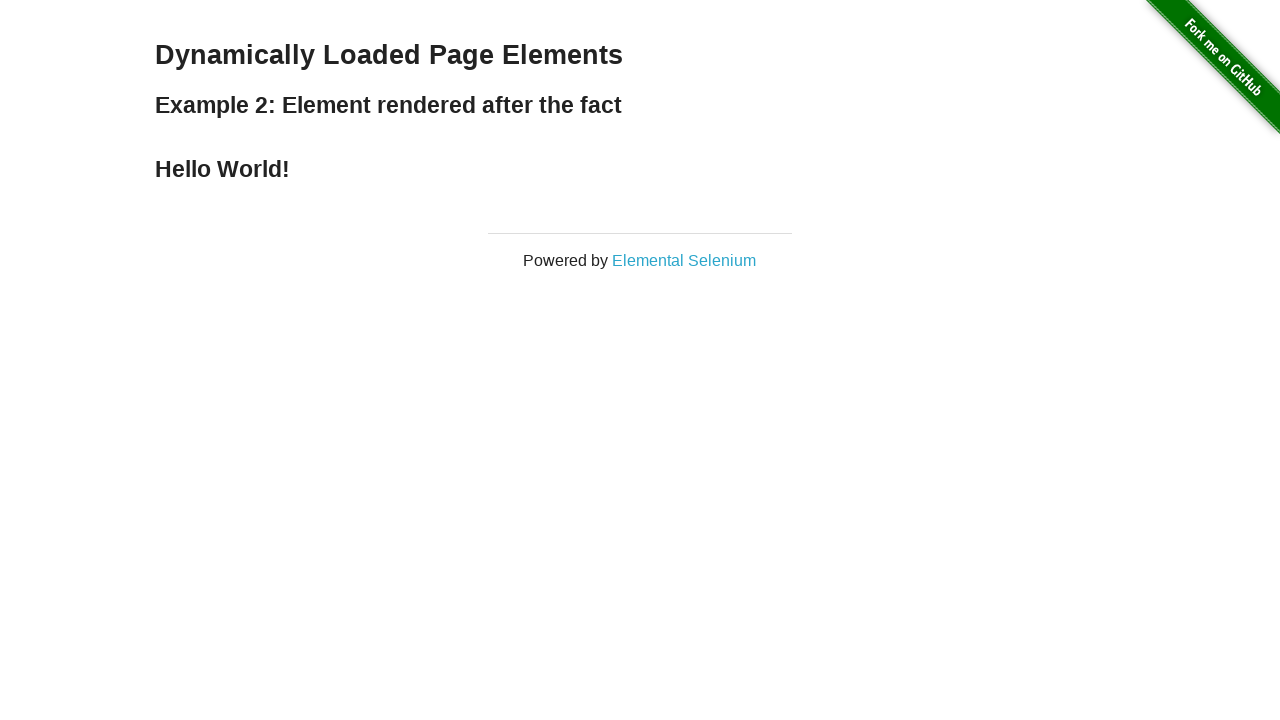

Retrieved finish element text content
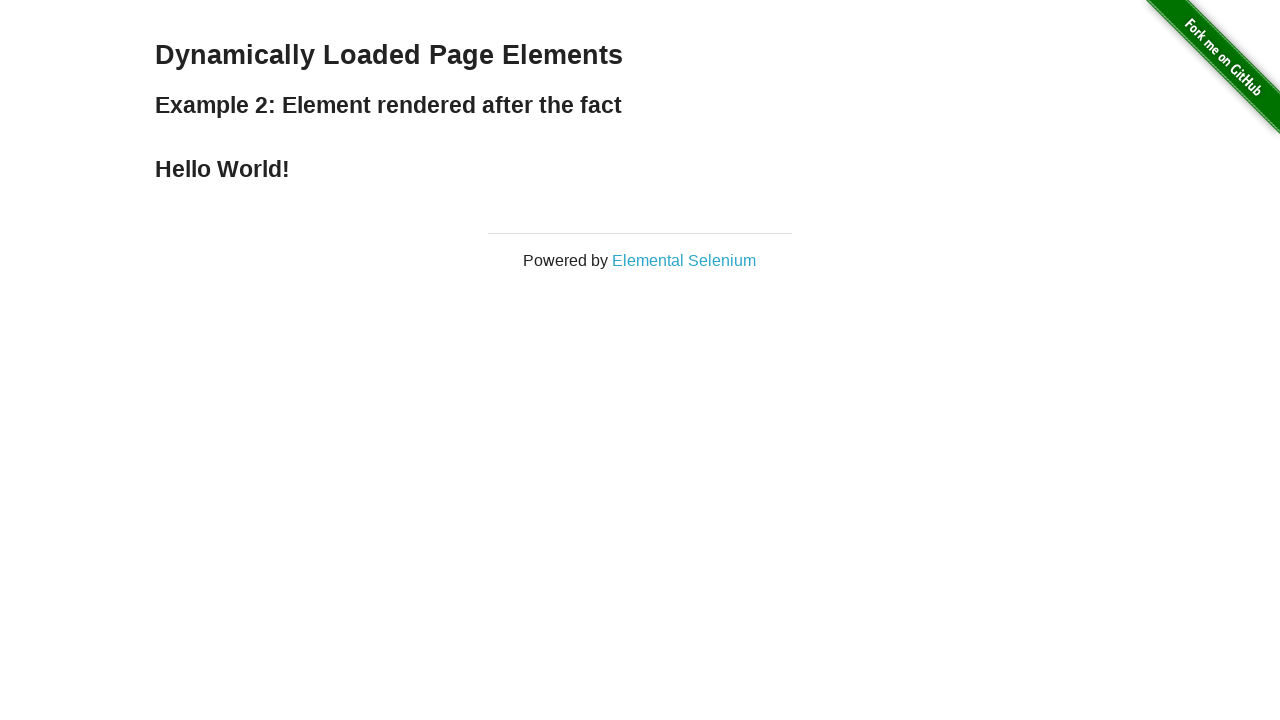

Verified finish text equals 'Hello World!'
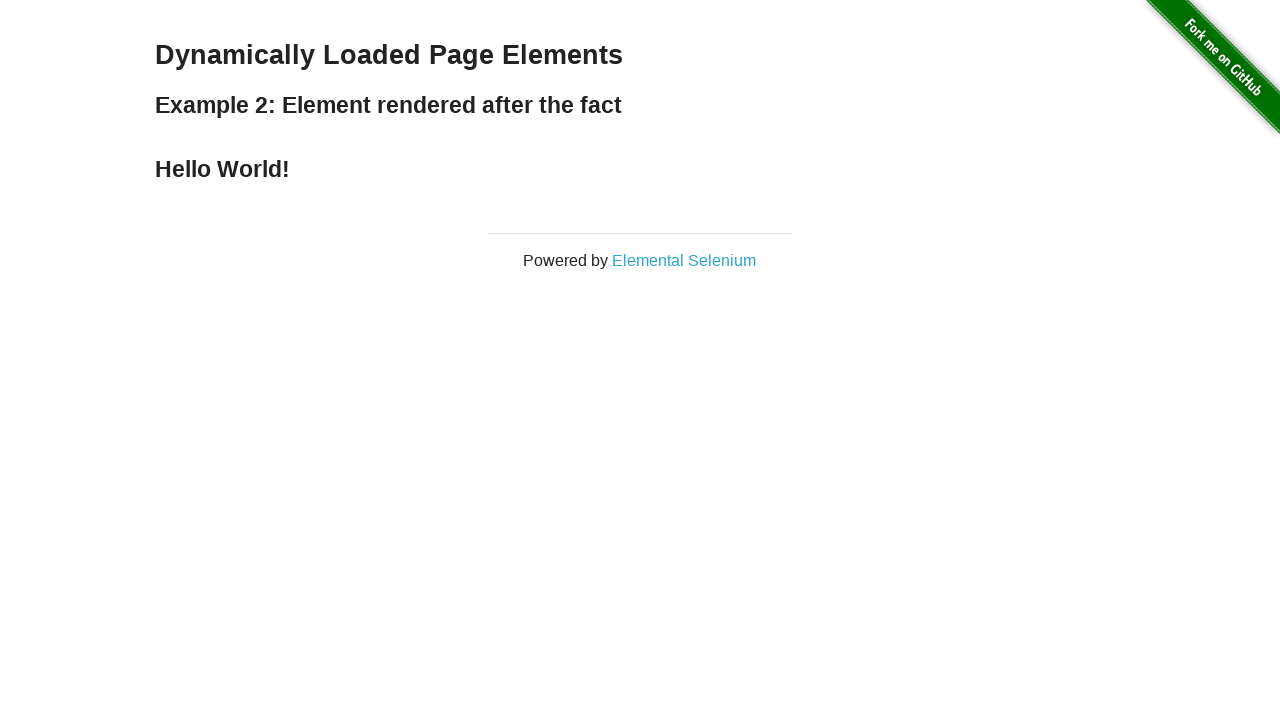

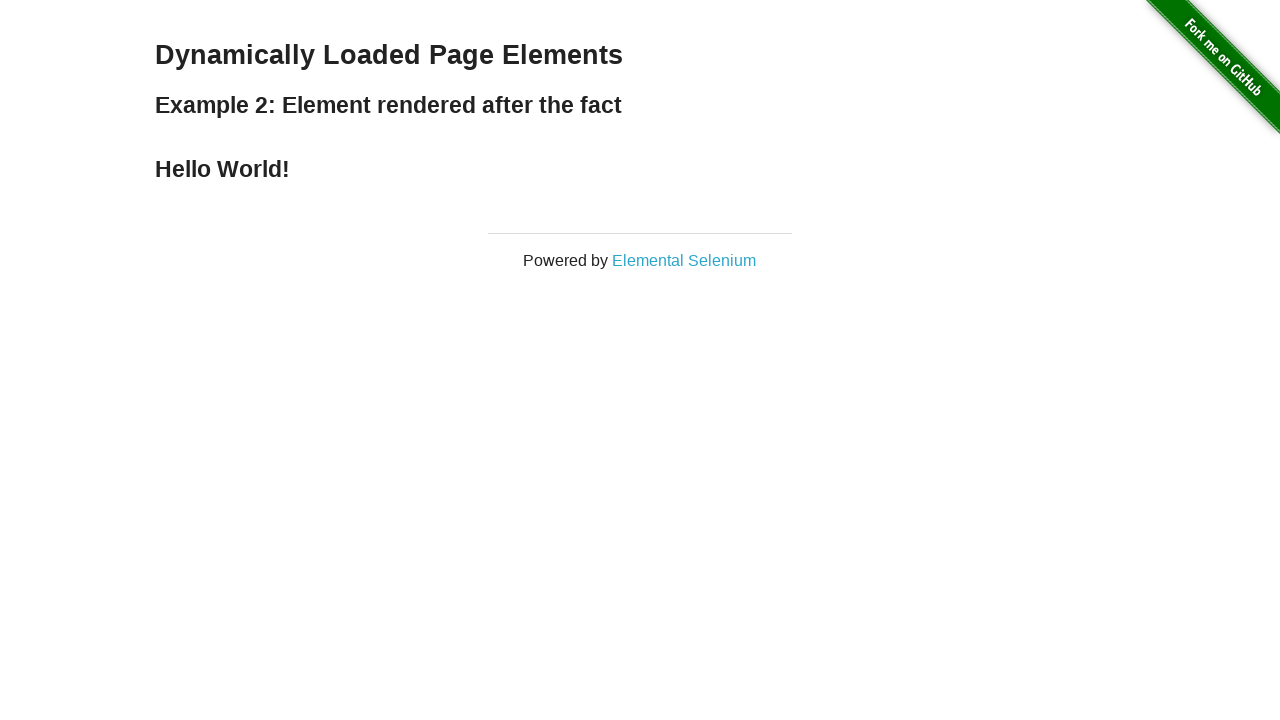